Tests multiple window handling by clicking links that open new windows (Google Play, iOS app store), performing actions in those windows, and switching between them.

Starting URL: https://adactinhotelapp.com/

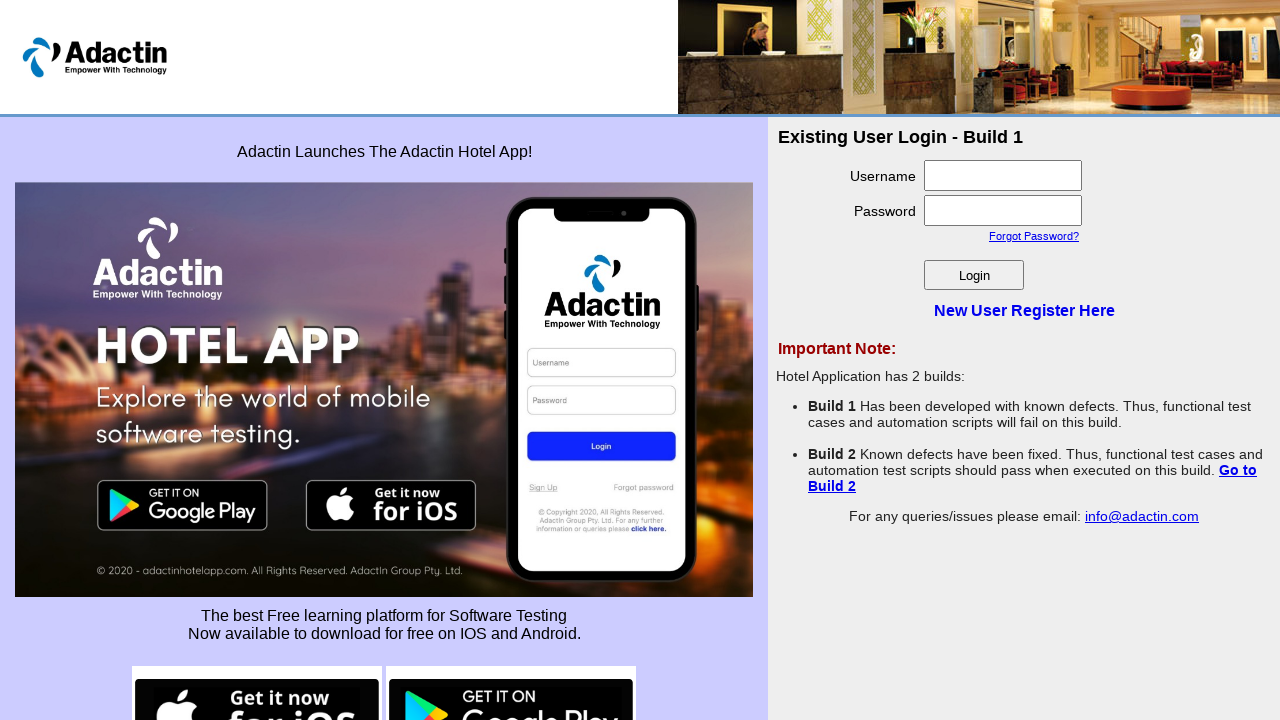

Stored reference to main page
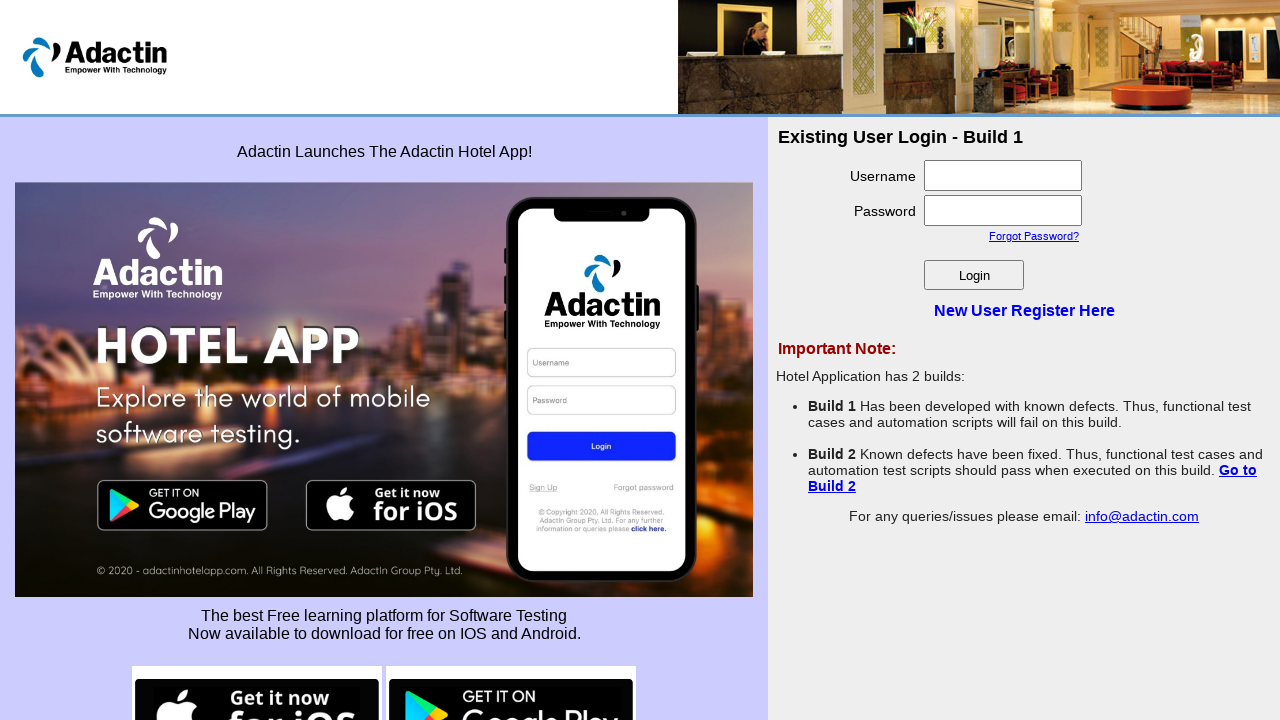

Clicked Google Play button to open new window at (511, 670) on xpath=//img[contains(@src,'google-play')]
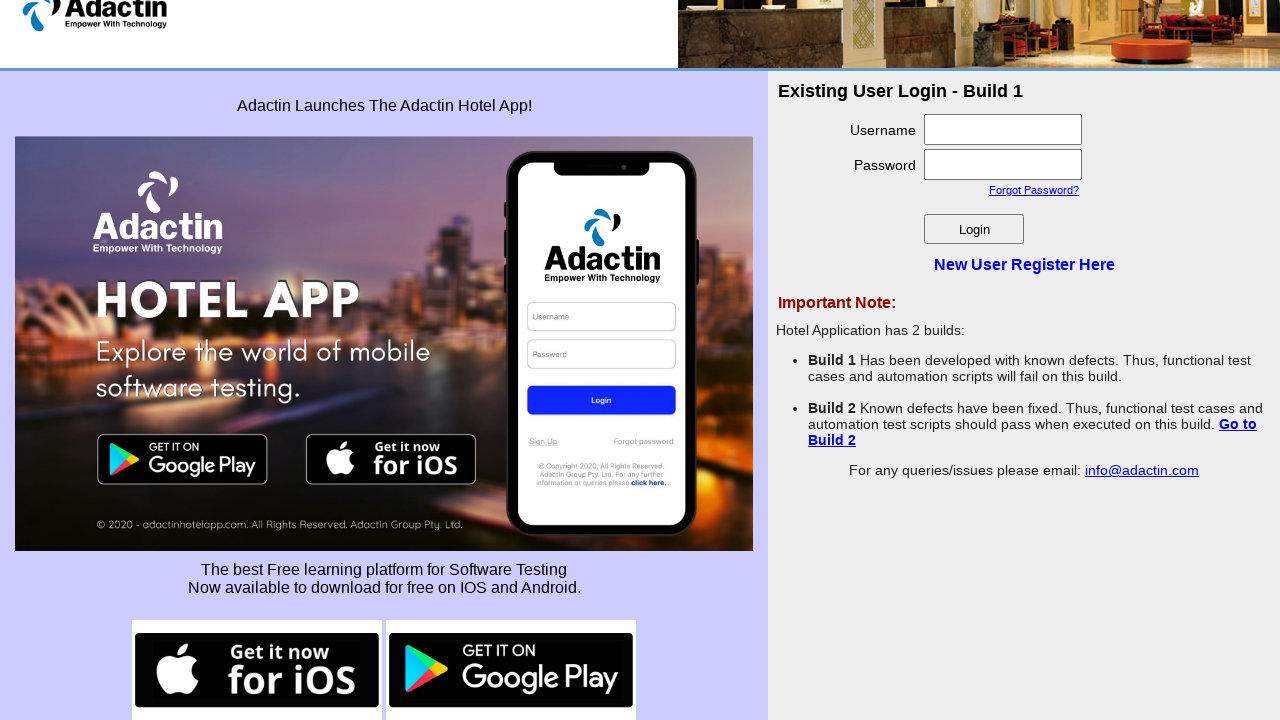

Captured Google Play page from new window
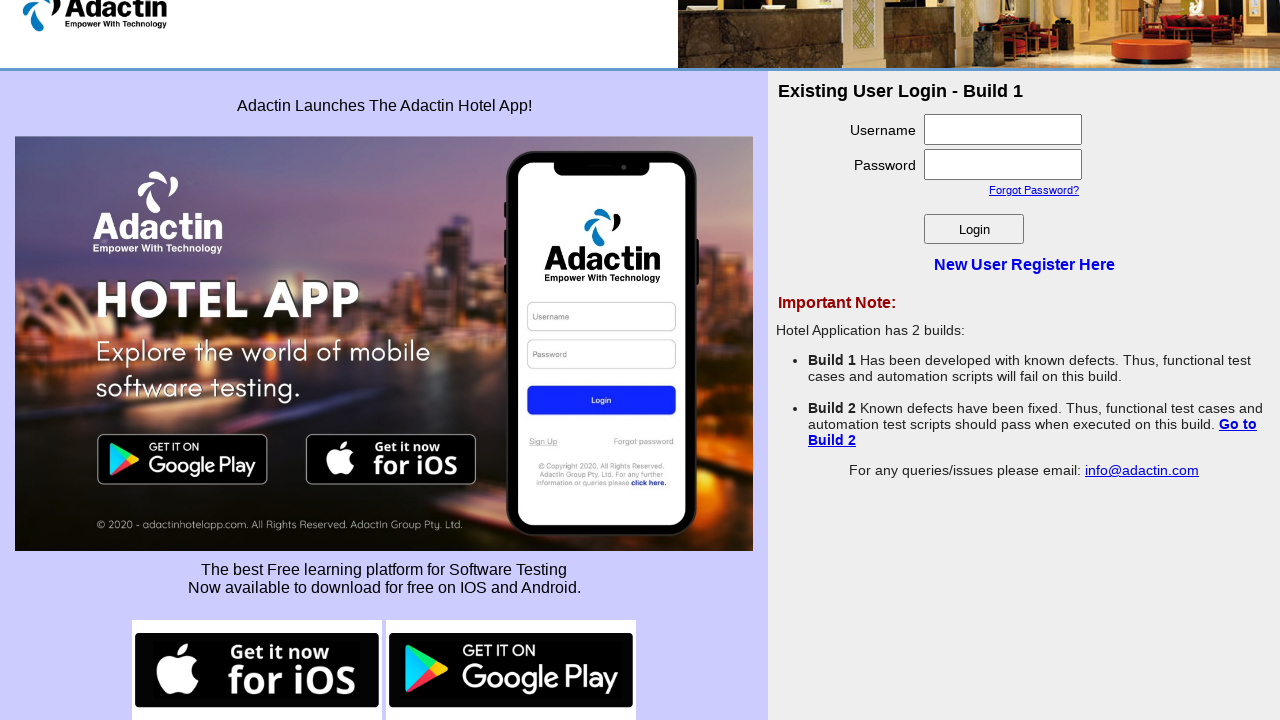

Google Play page finished loading
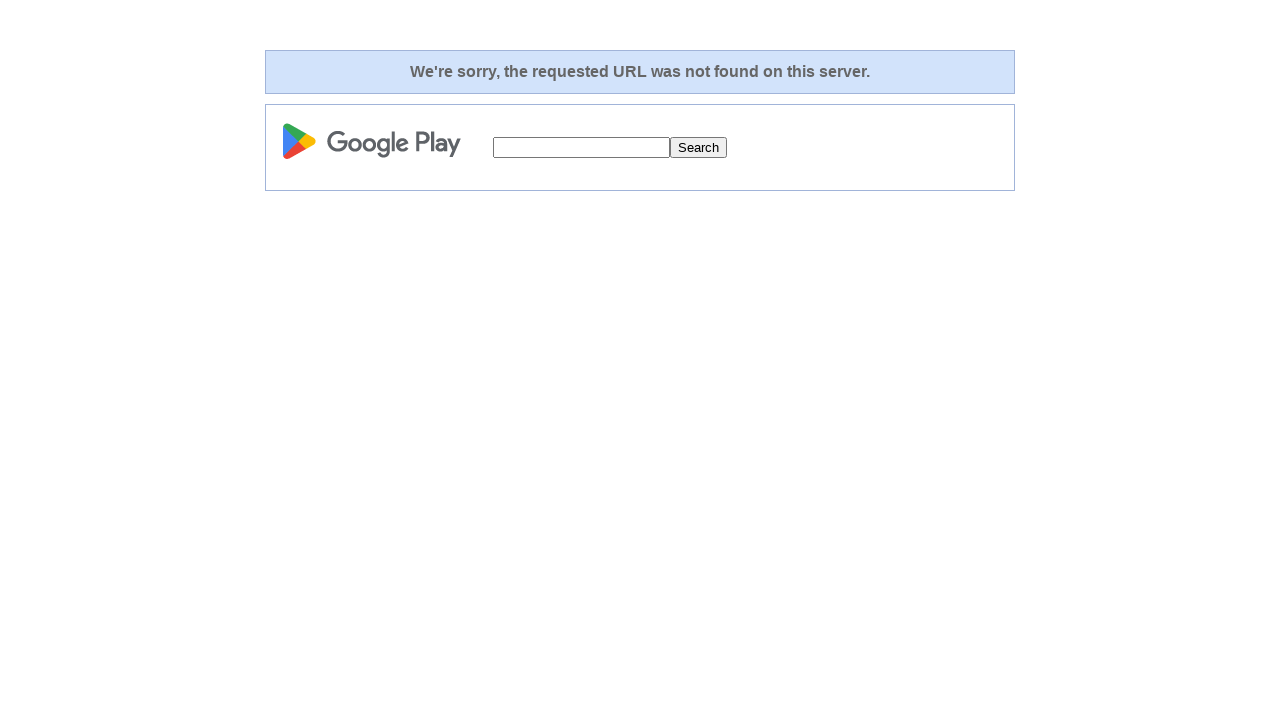

Filled search field in Google Play page with 'adactin' on //input[@name='q']
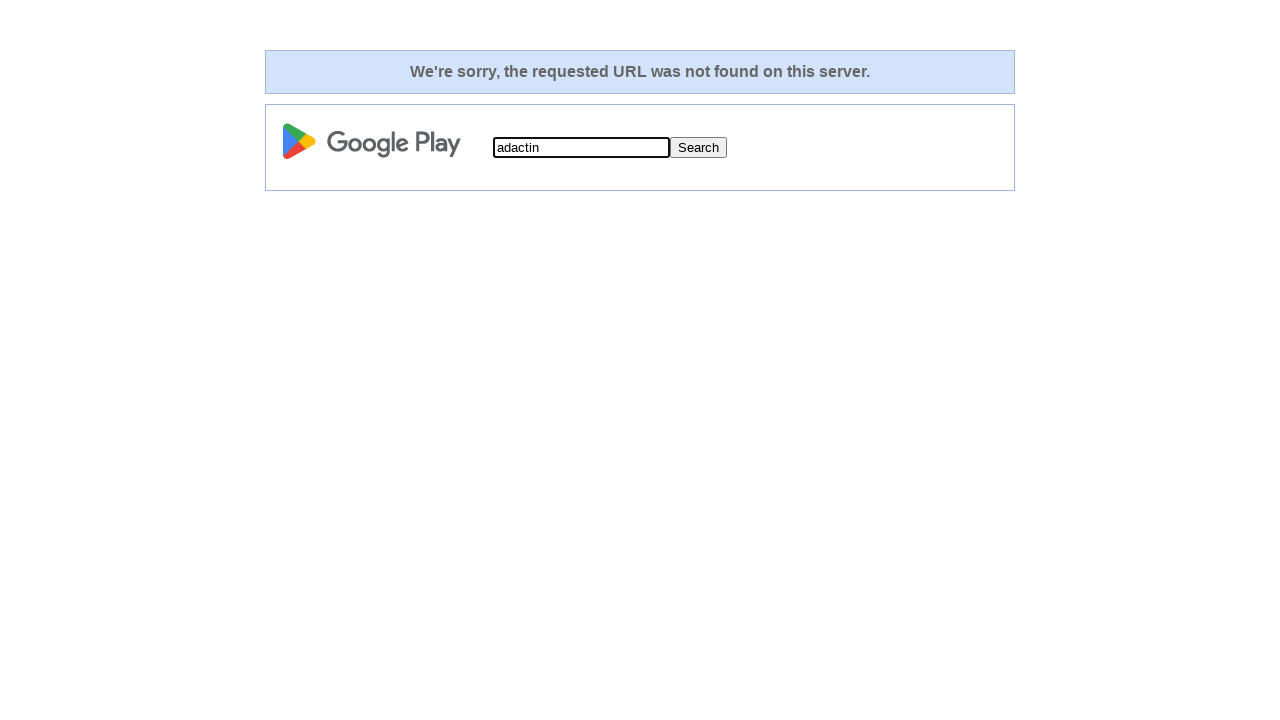

Clicked submit button in Google Play search at (698, 148) on xpath=//input[@type='submit']
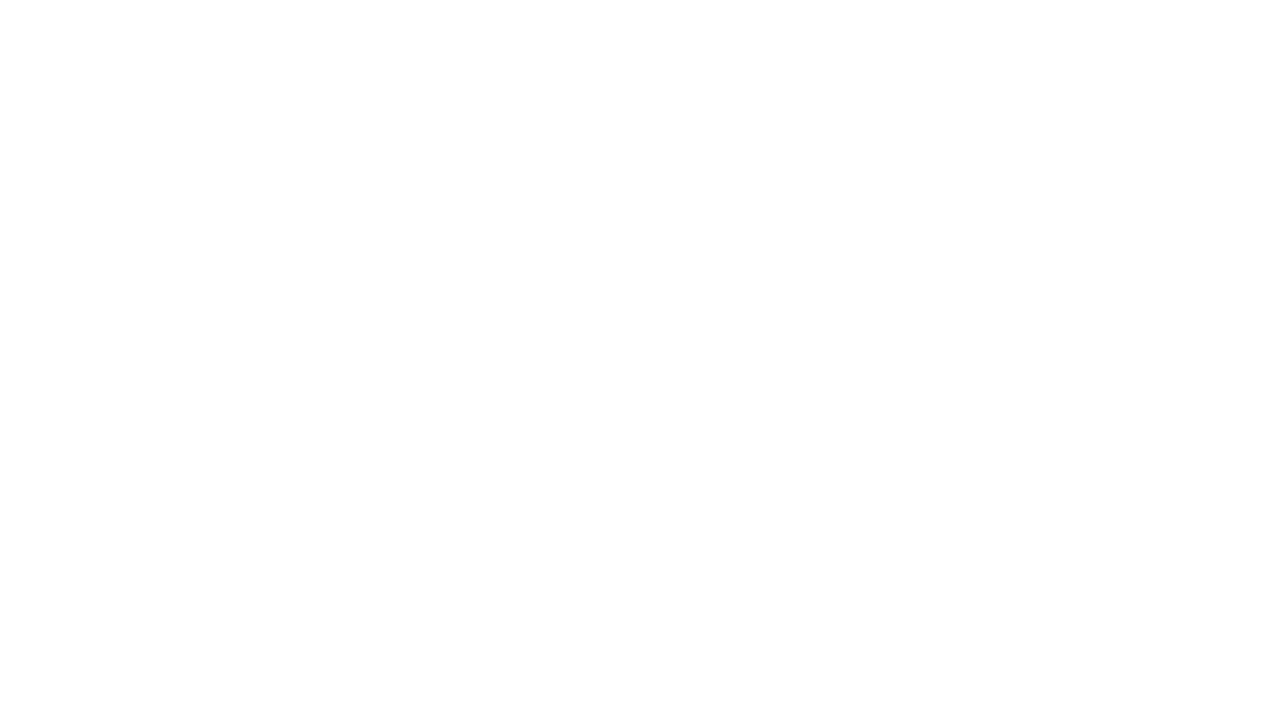

Google Play search results page loaded
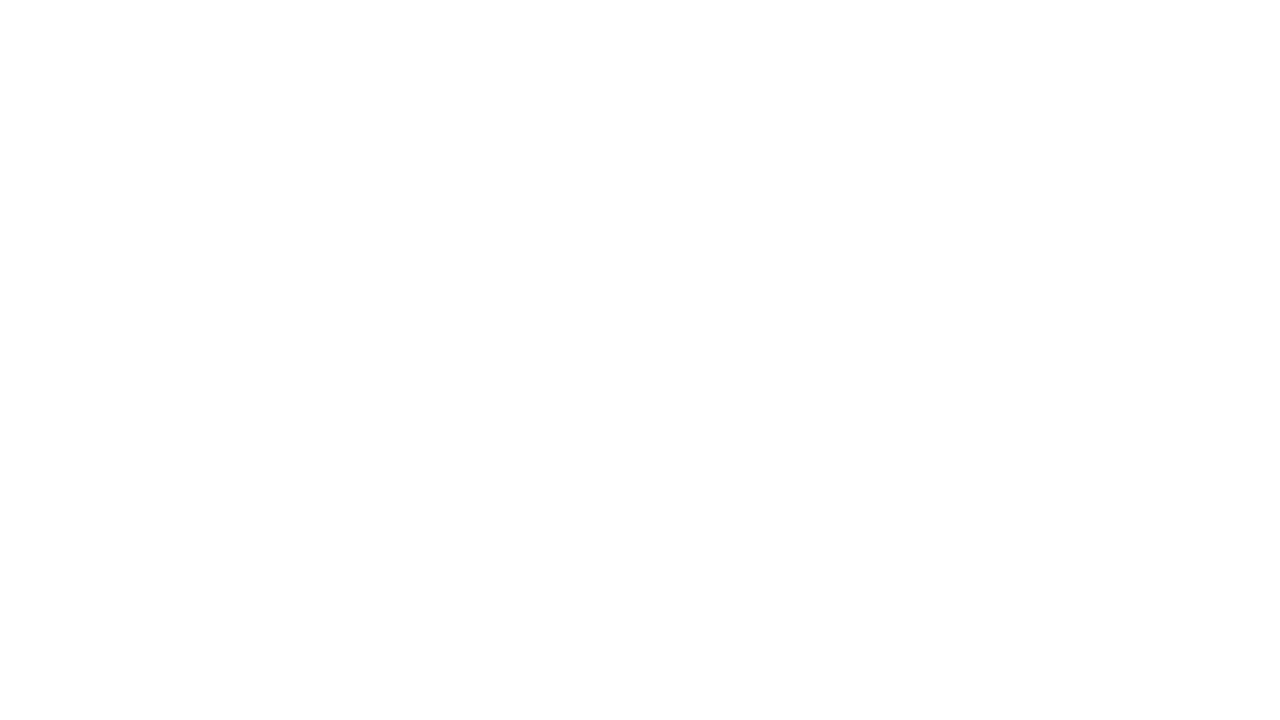

Brought main page to front
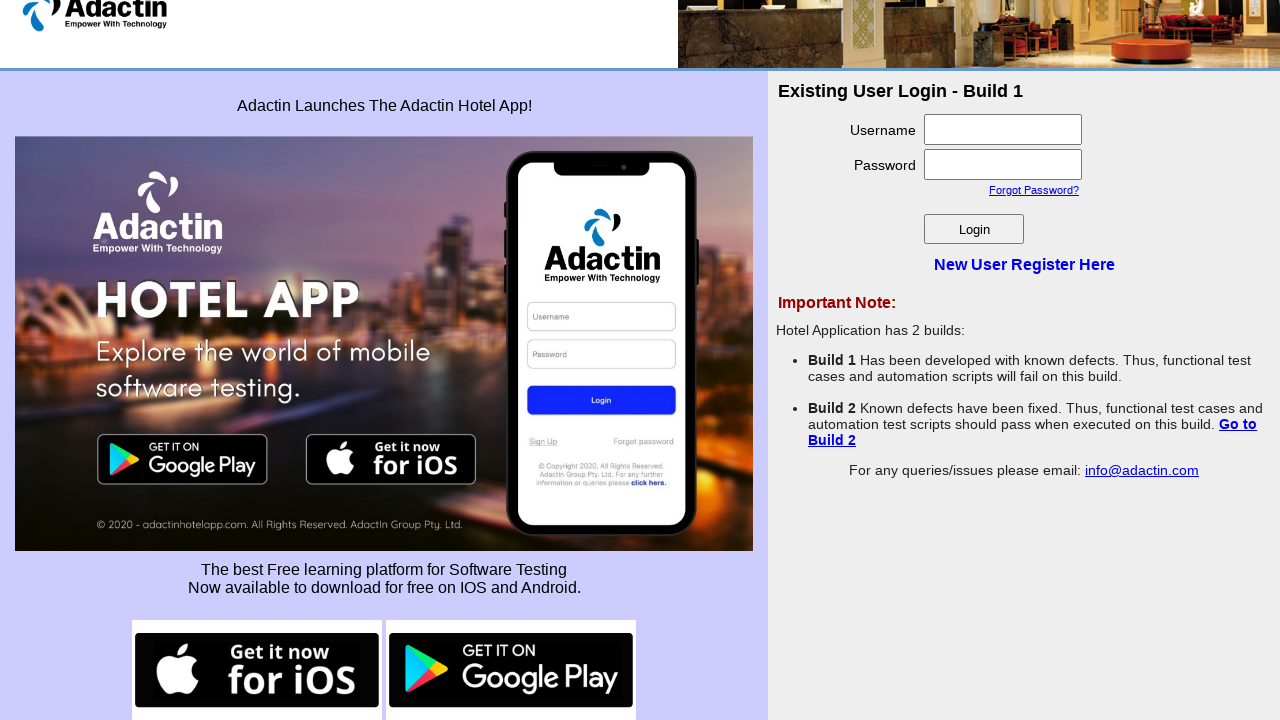

Clicked iOS button to open new window at (257, 670) on xpath=//img[contains(@src,'ios-button')]
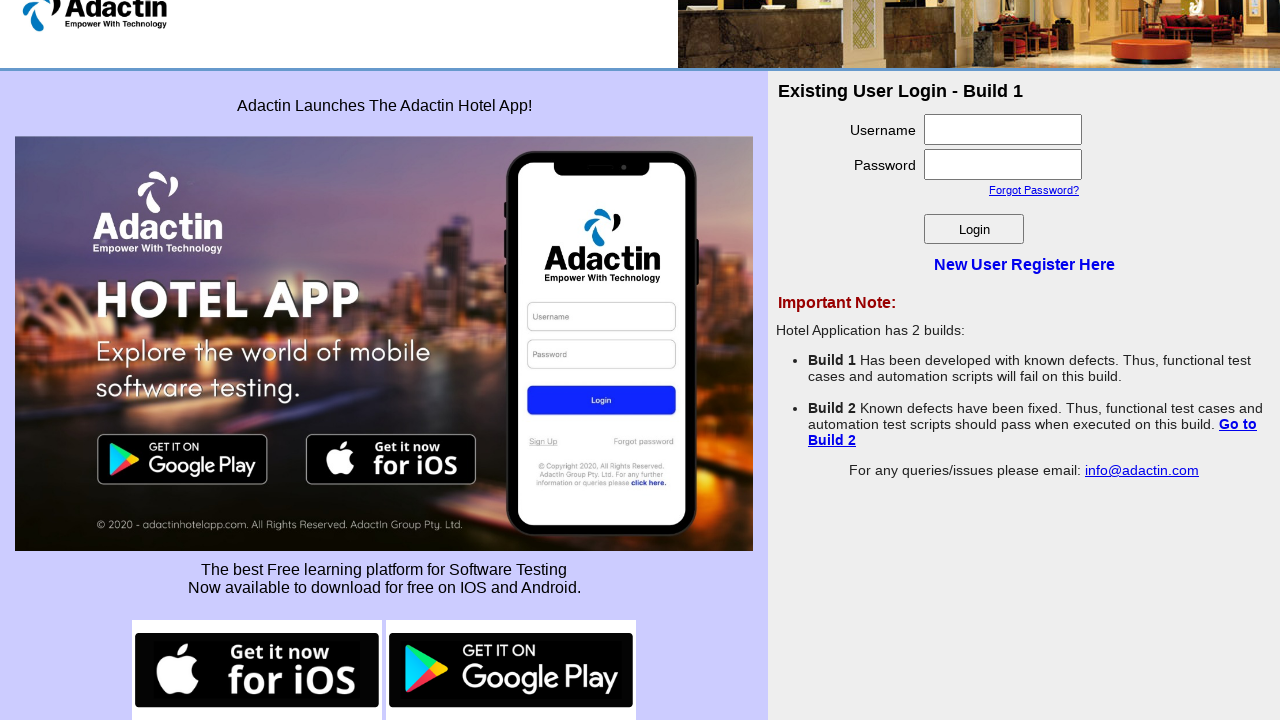

Captured iOS page from new window
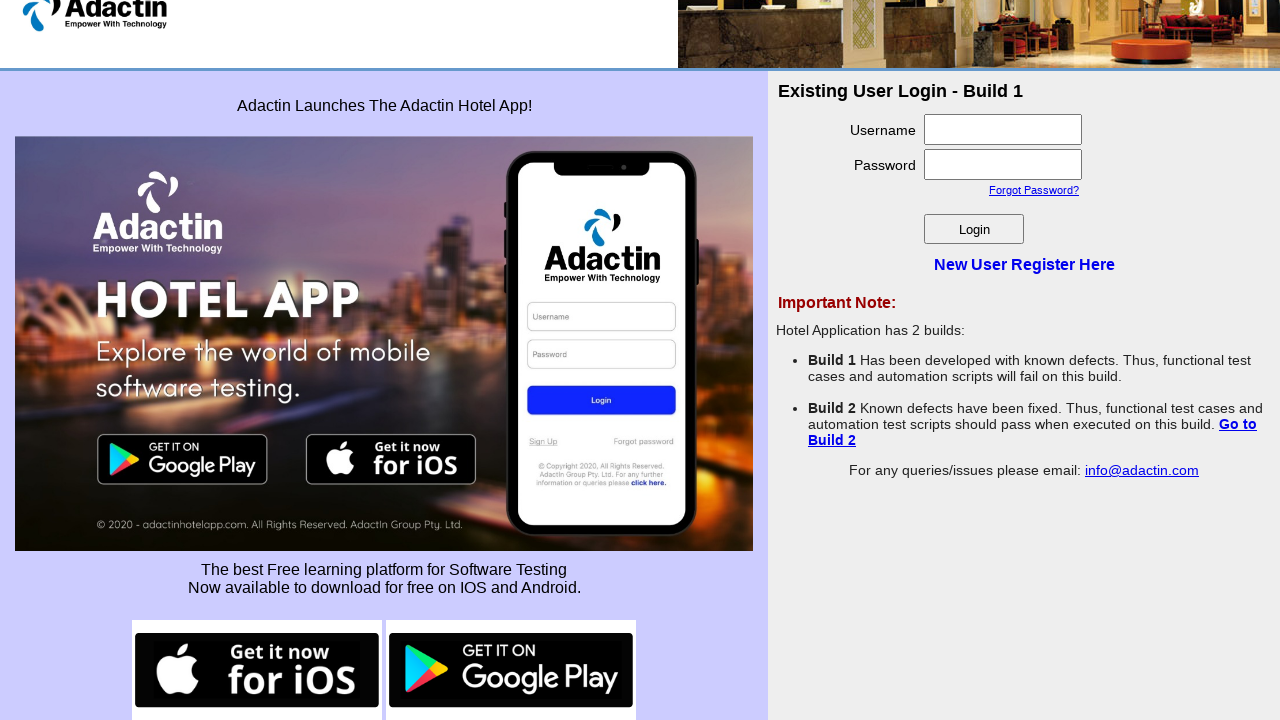

iOS page finished loading
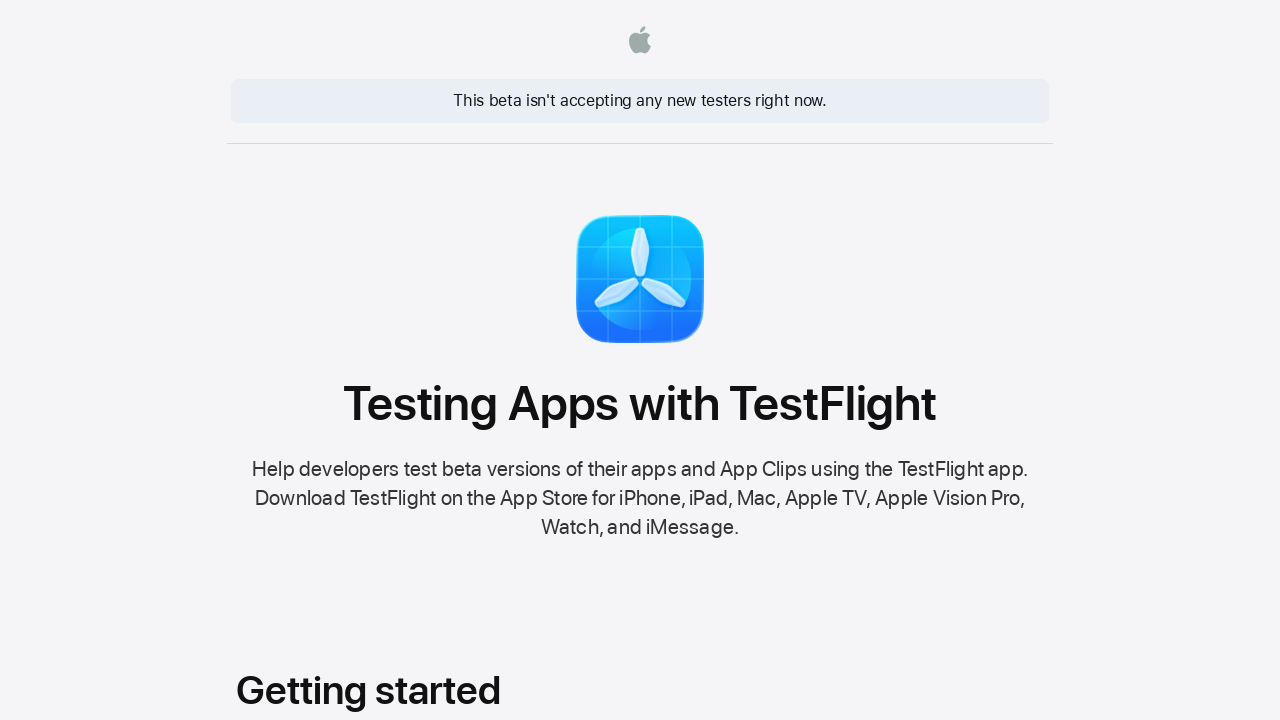

Terms of Service link click failed or timed out on //a[text()='Terms of Service']
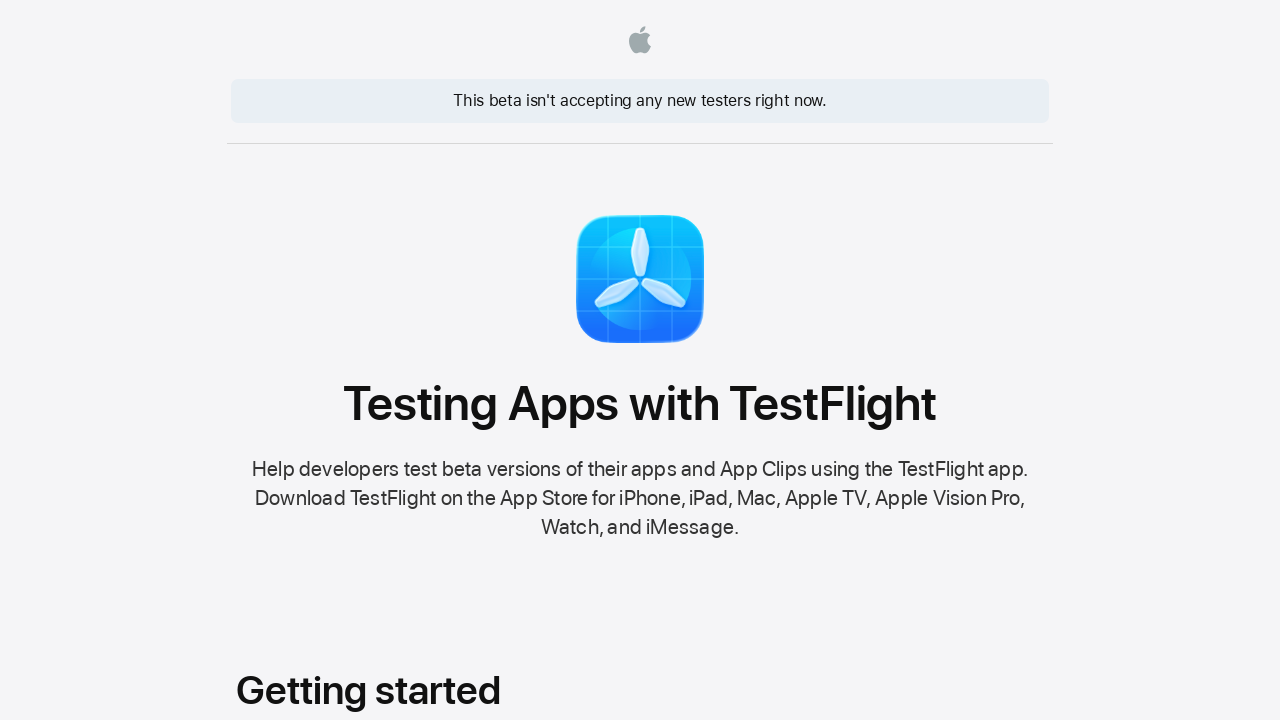

Brought main page to front after iOS interactions
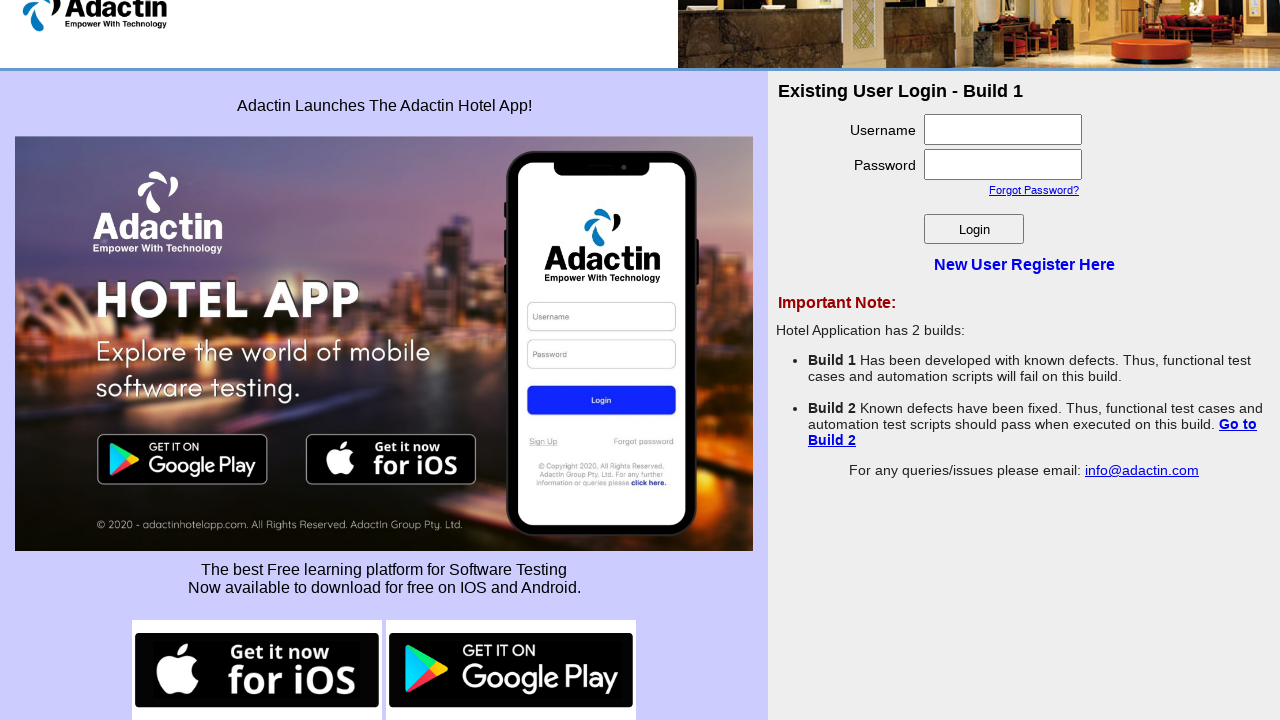

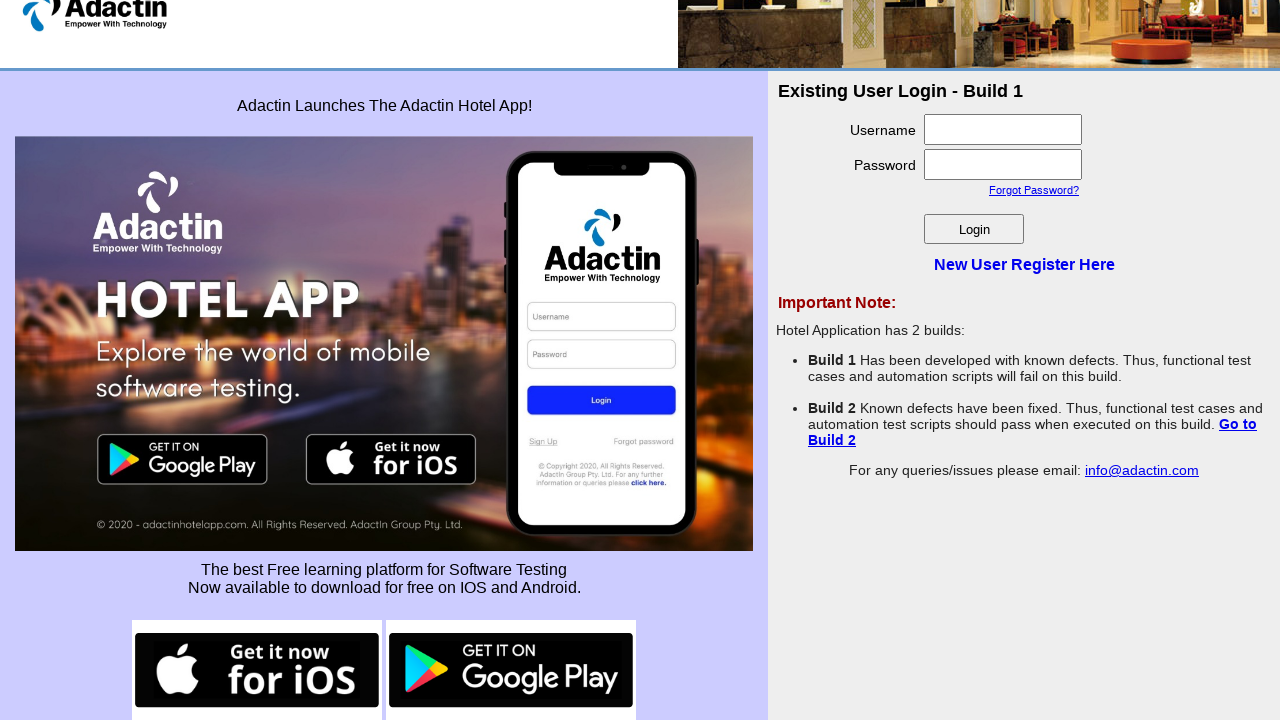